Tests selecting a country from a dropdown menu by index position (index 108)

Starting URL: https://dgotlieb.github.io/CountryList/index.html

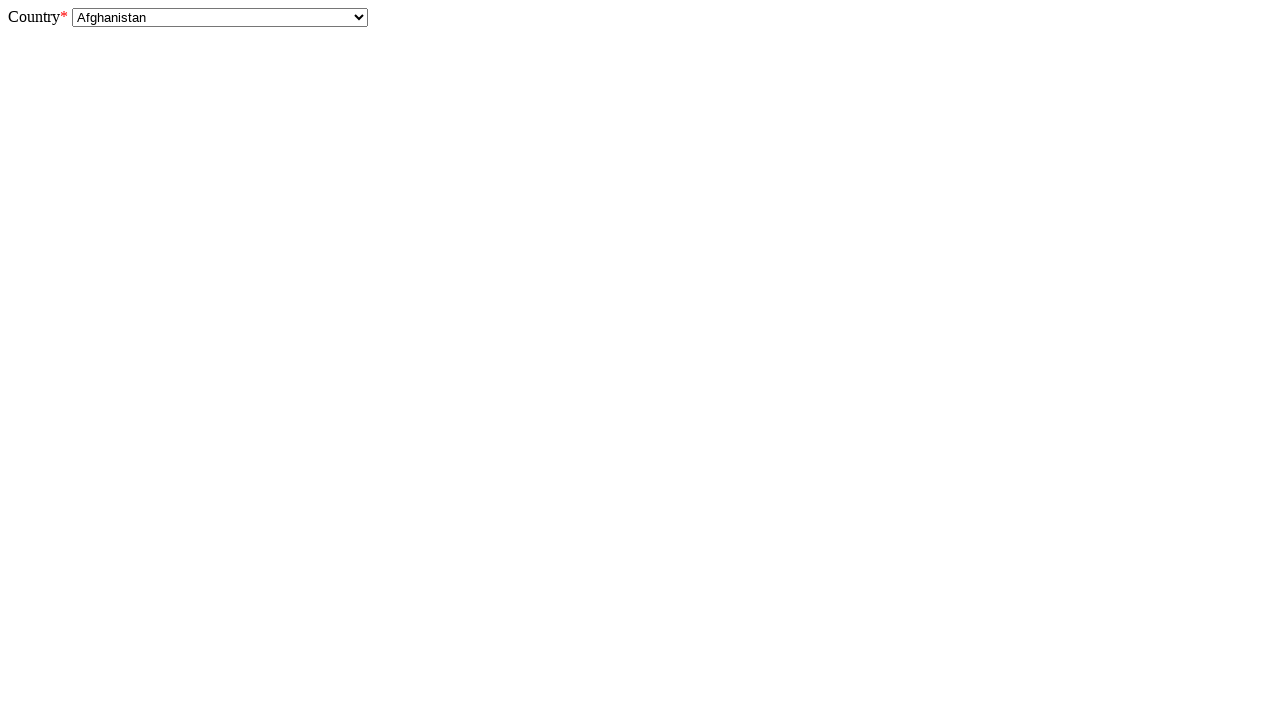

Selected country at index 108 from dropdown menu on #country
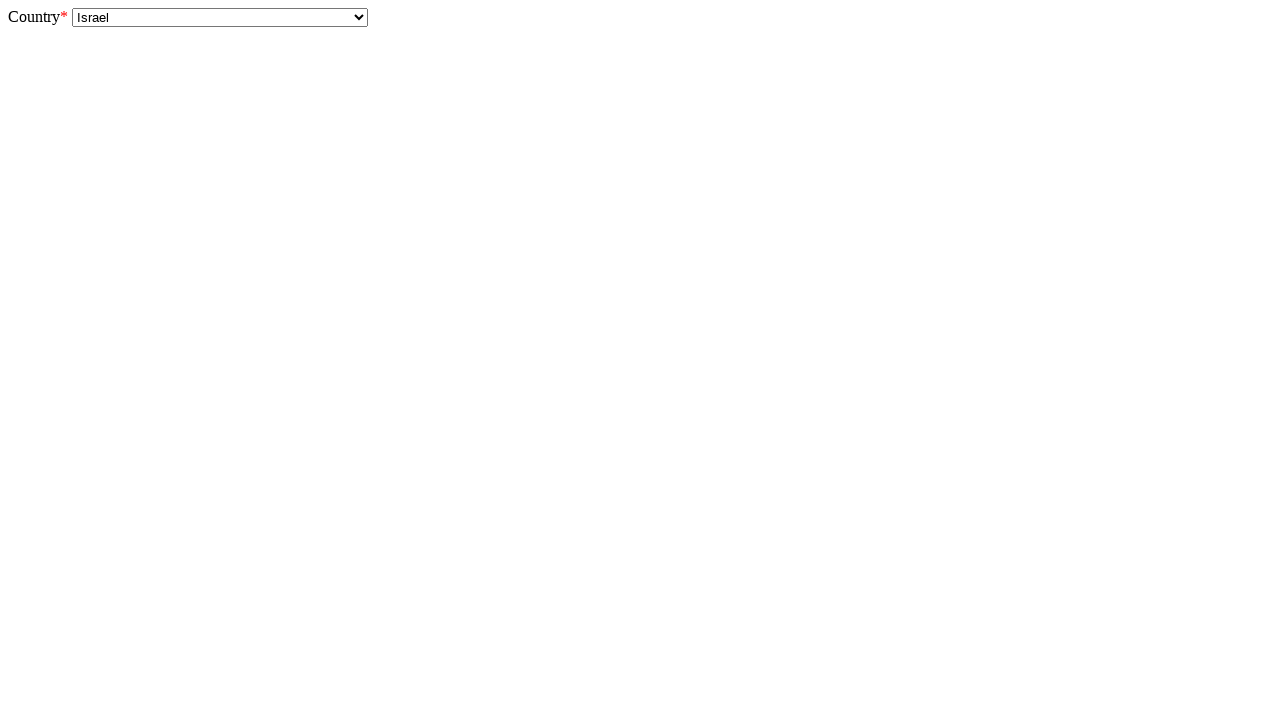

Waited 500ms for country selection to be applied
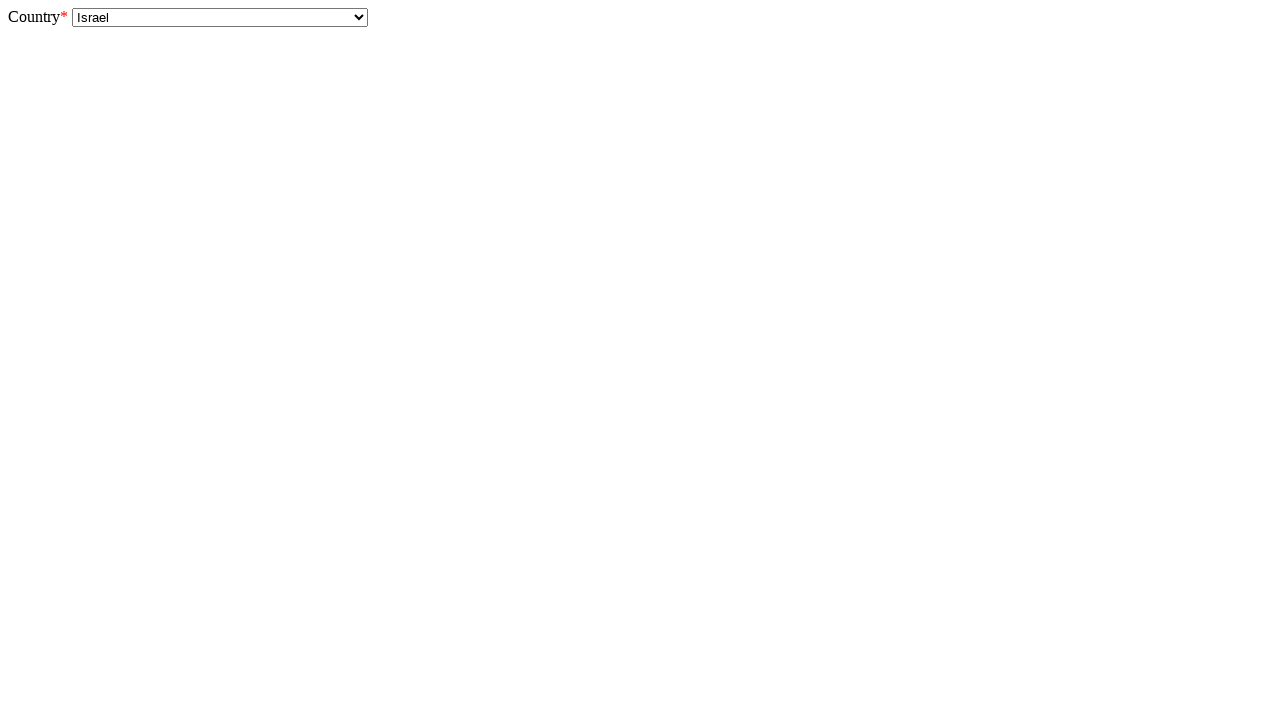

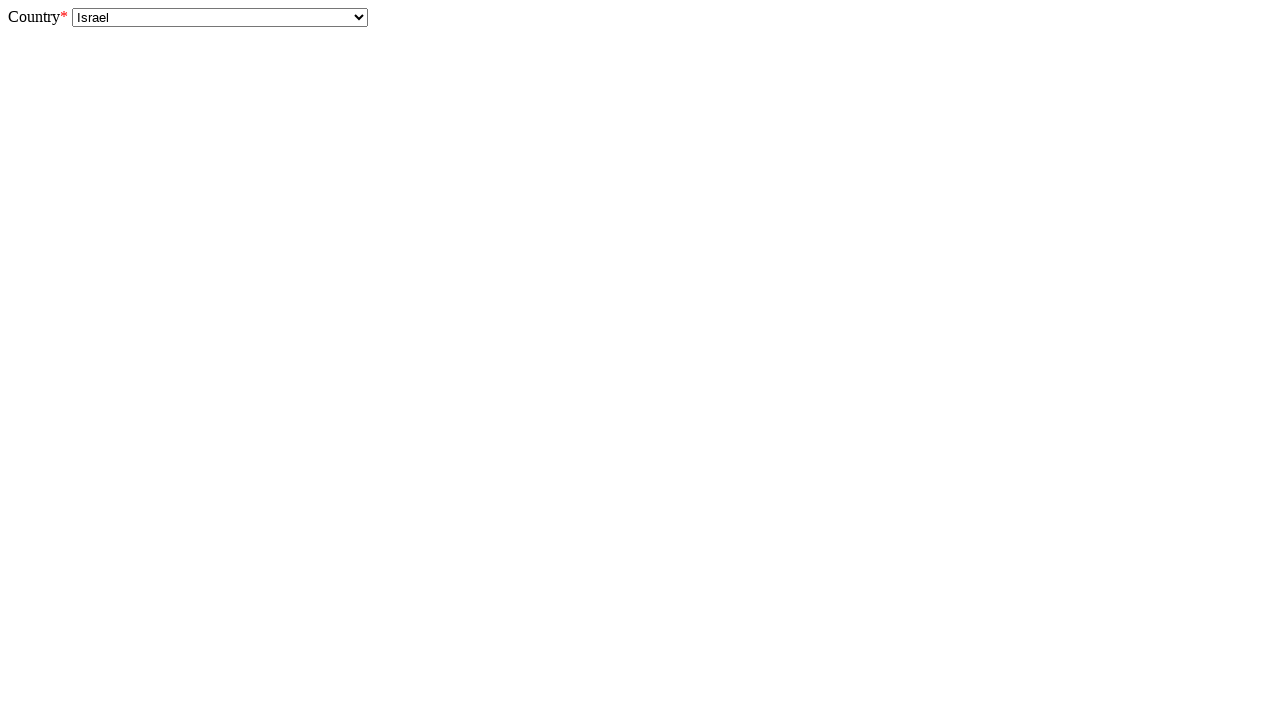